Adjusts browser zoom level using JavaScript

Starting URL: https://demoqa.com/text-box

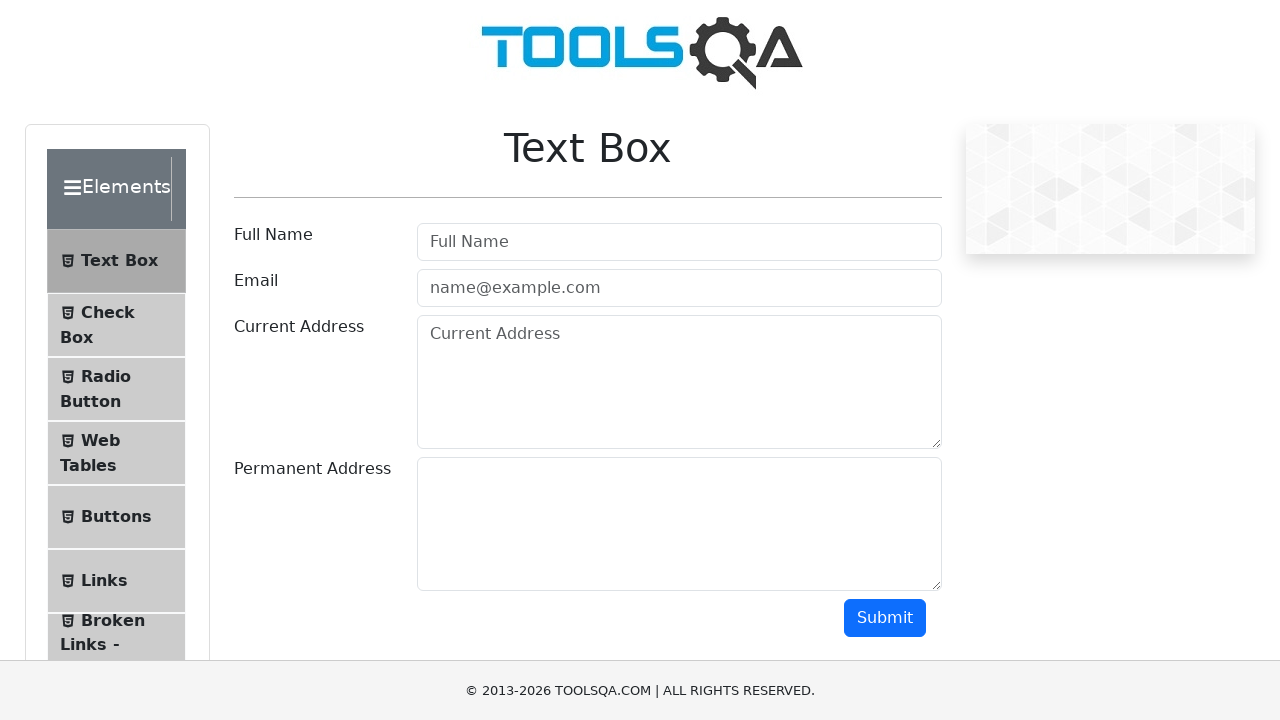

Zoomed out browser to 50% using JavaScript
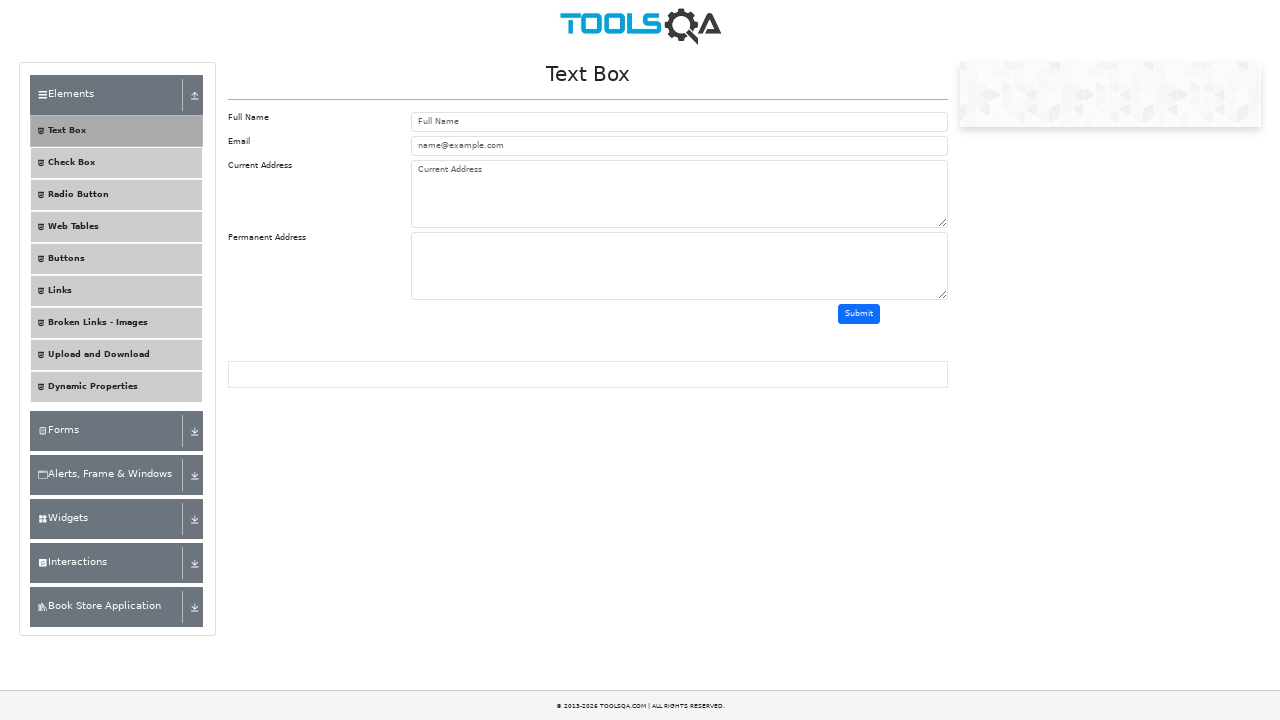

Zoomed in browser to 150% using JavaScript
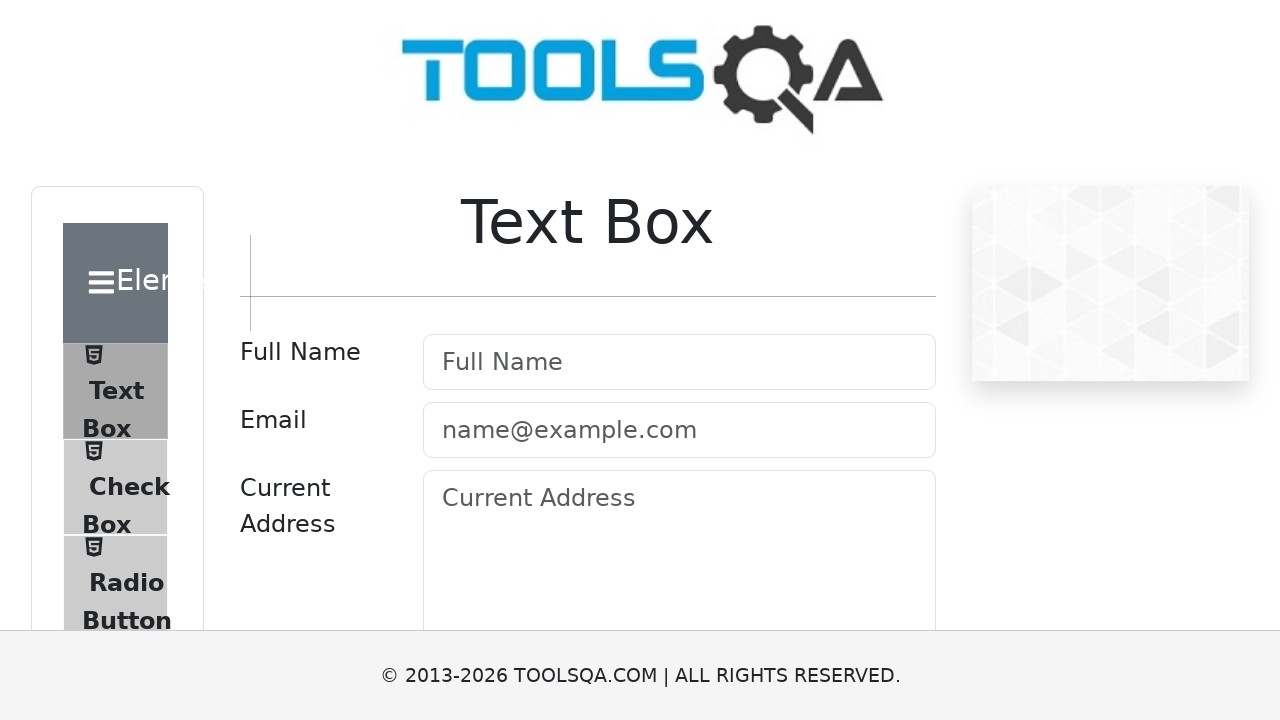

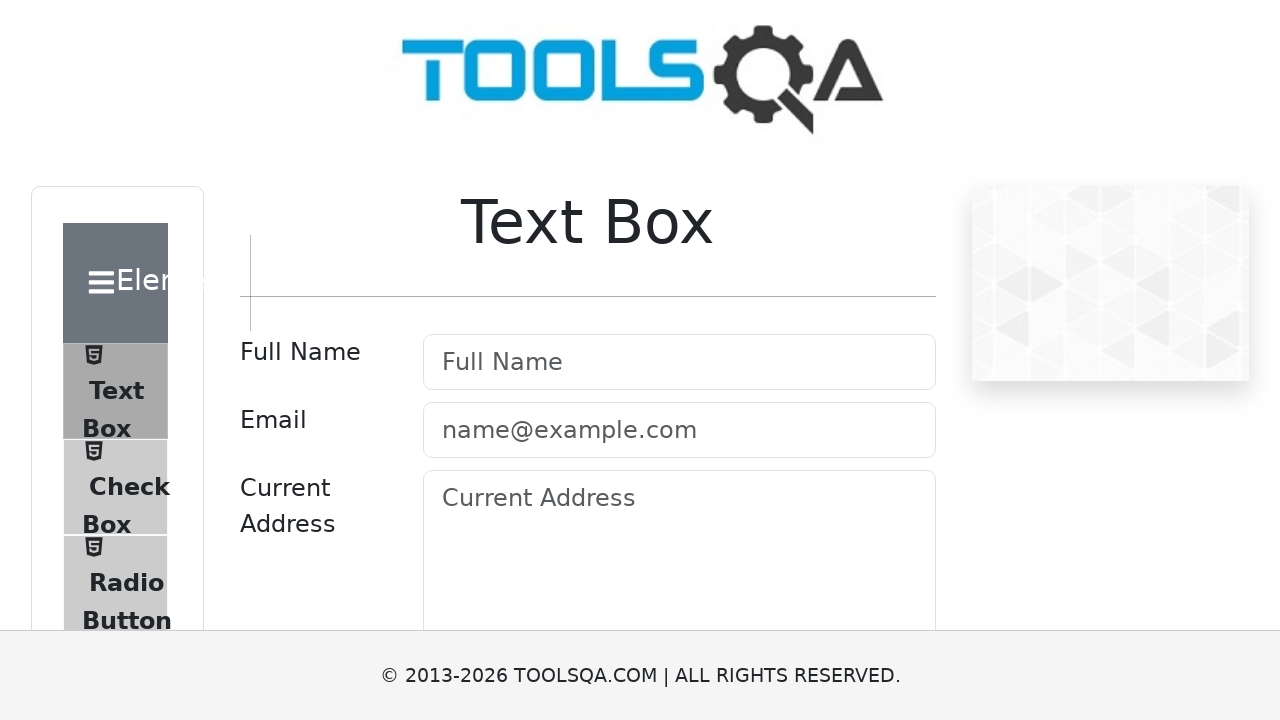